Tests right-click context menu functionality by right-clicking an element, hovering over quit option, and dismissing the alert

Starting URL: http://swisnl.github.io/jQuery-contextMenu/demo.html

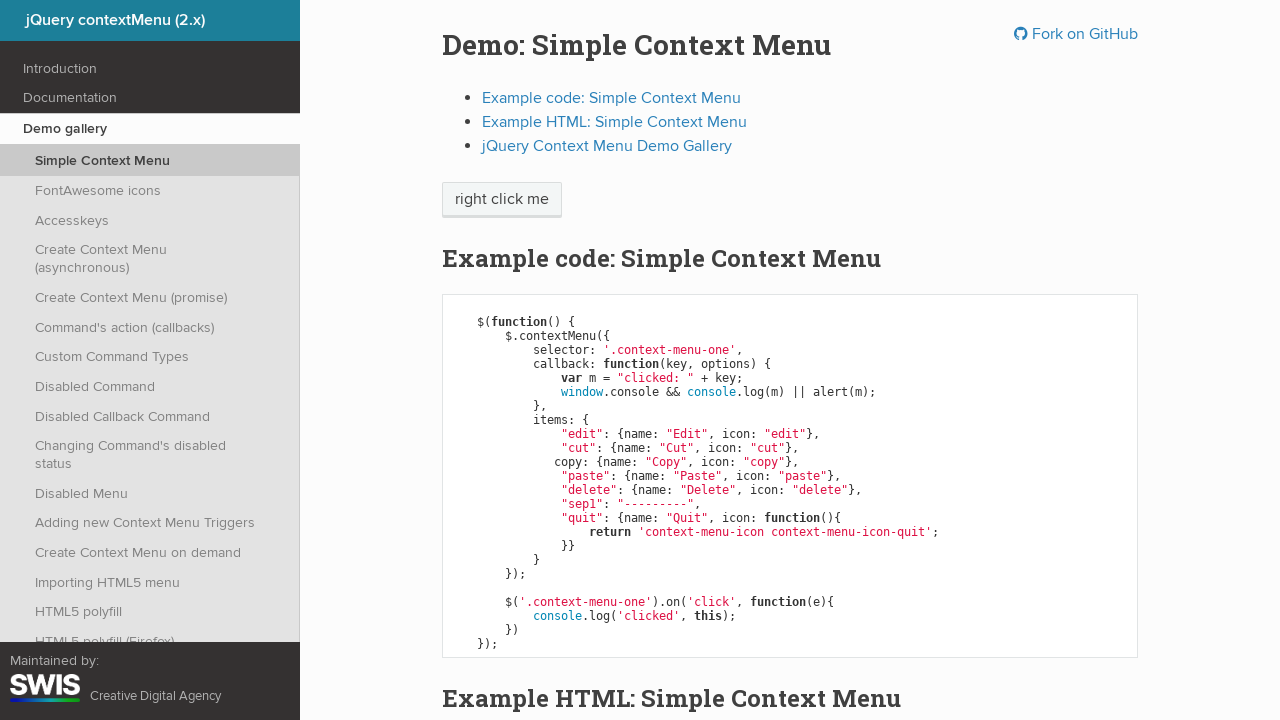

Right-clicked on 'right click me' element to open context menu at (502, 200) on //span[text()='right click me']
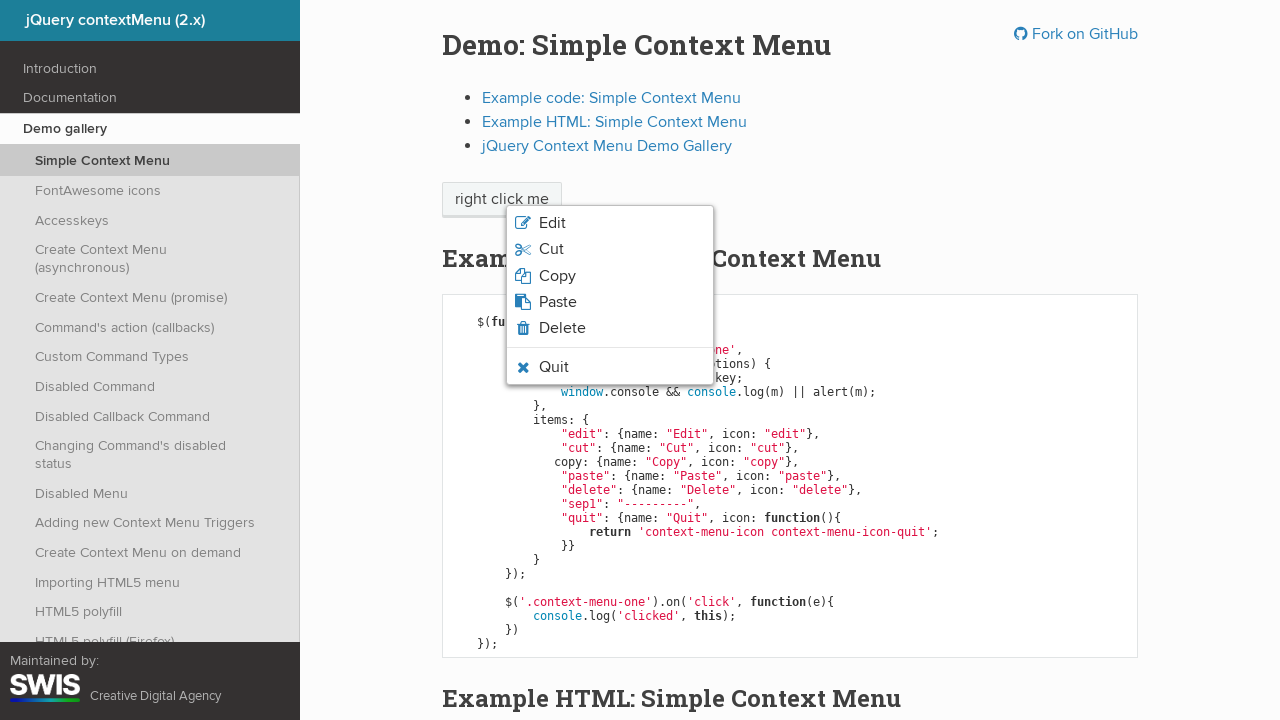

Context menu appeared with quit option visible
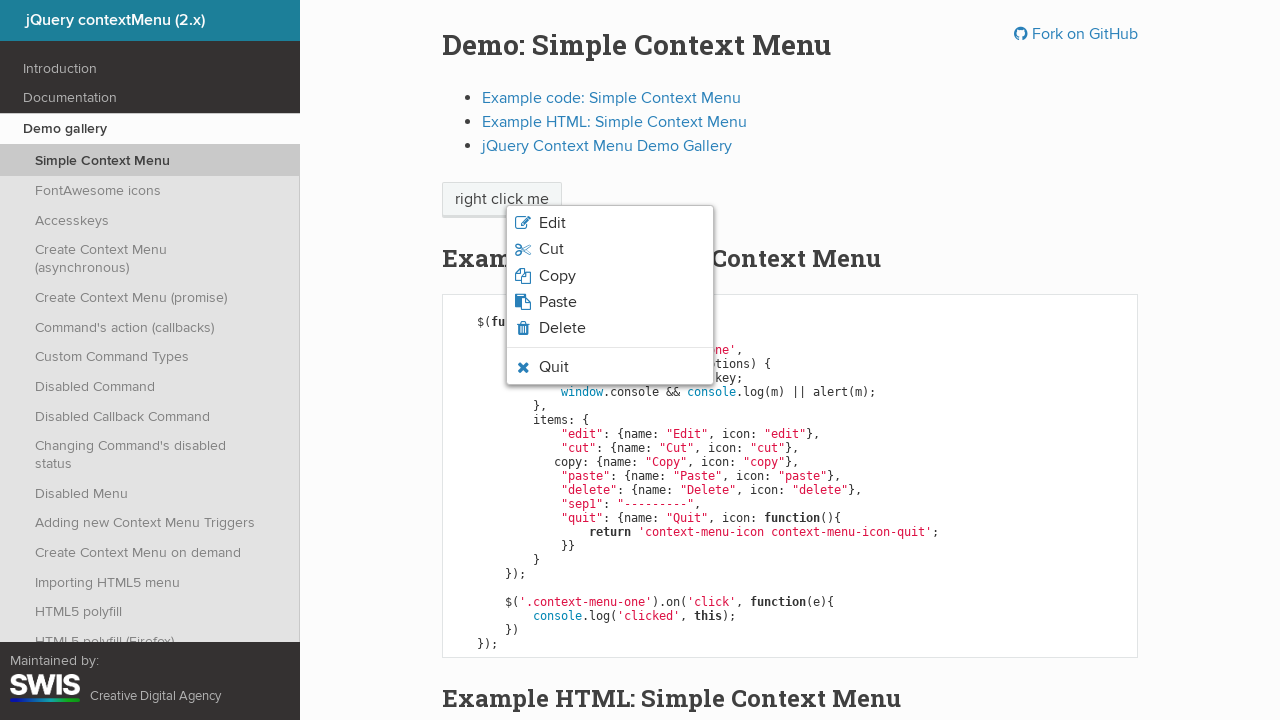

Hovered over quit option in context menu at (610, 367) on li.context-menu-icon-quit
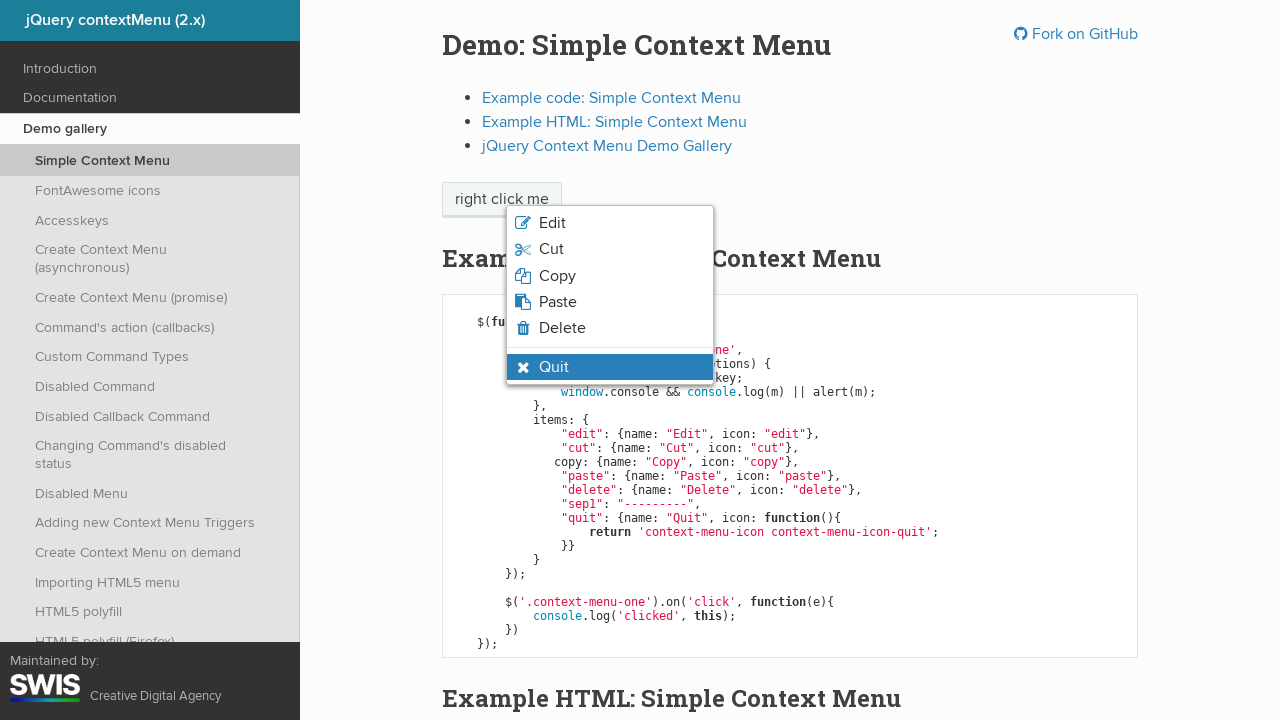

Verified that context-menu-hover class is applied to quit option
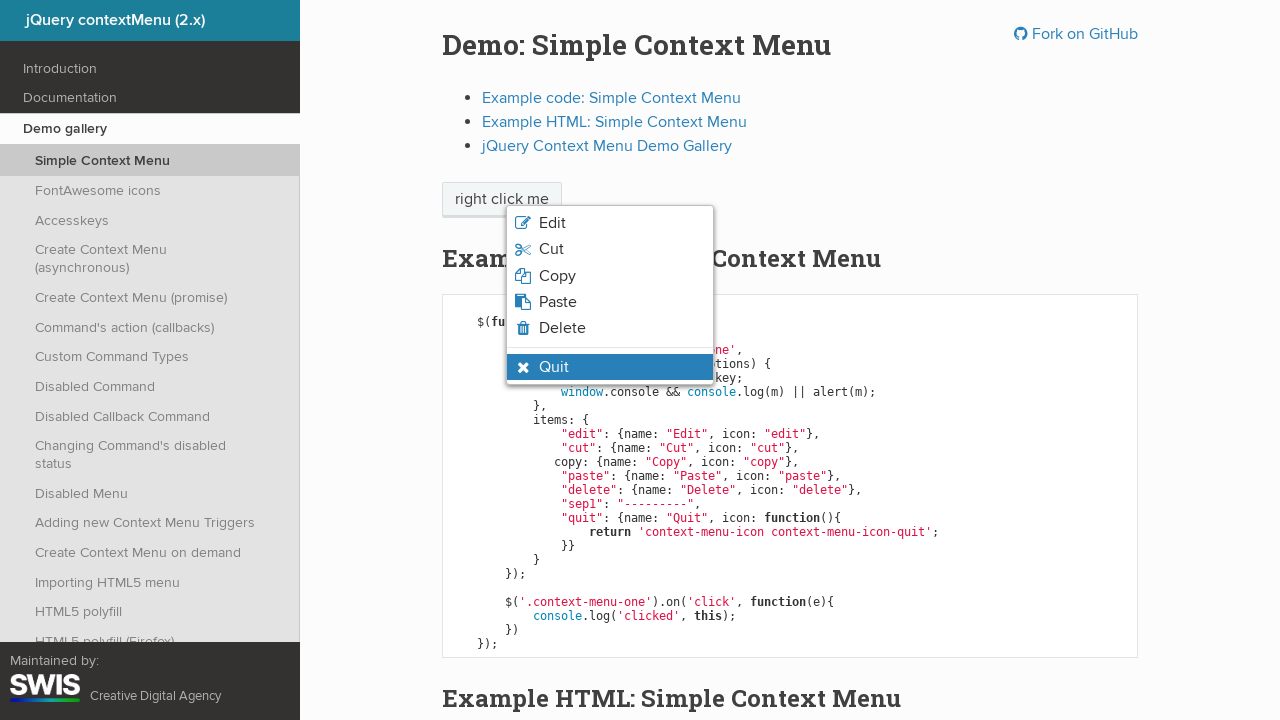

Clicked the quit option in context menu at (610, 367) on li.context-menu-icon-quit
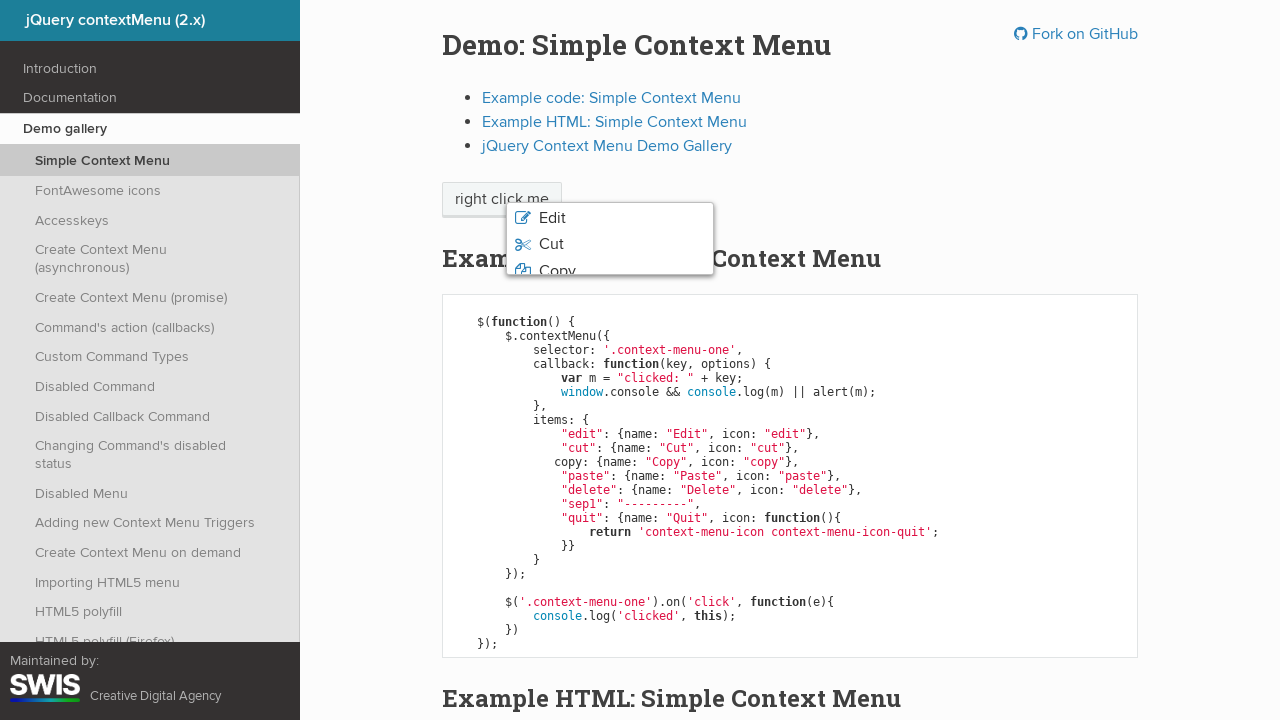

Alert dialog handler registered and accepted
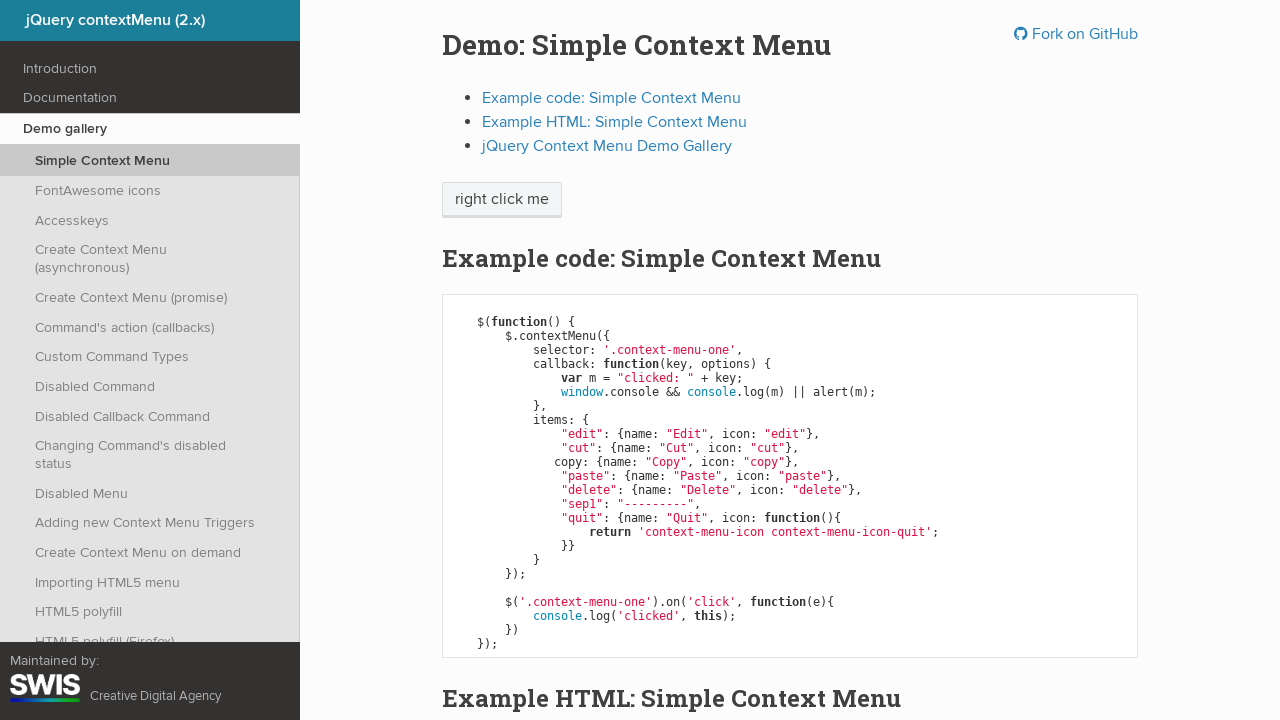

Verified that context-menu-hover class is removed from quit option
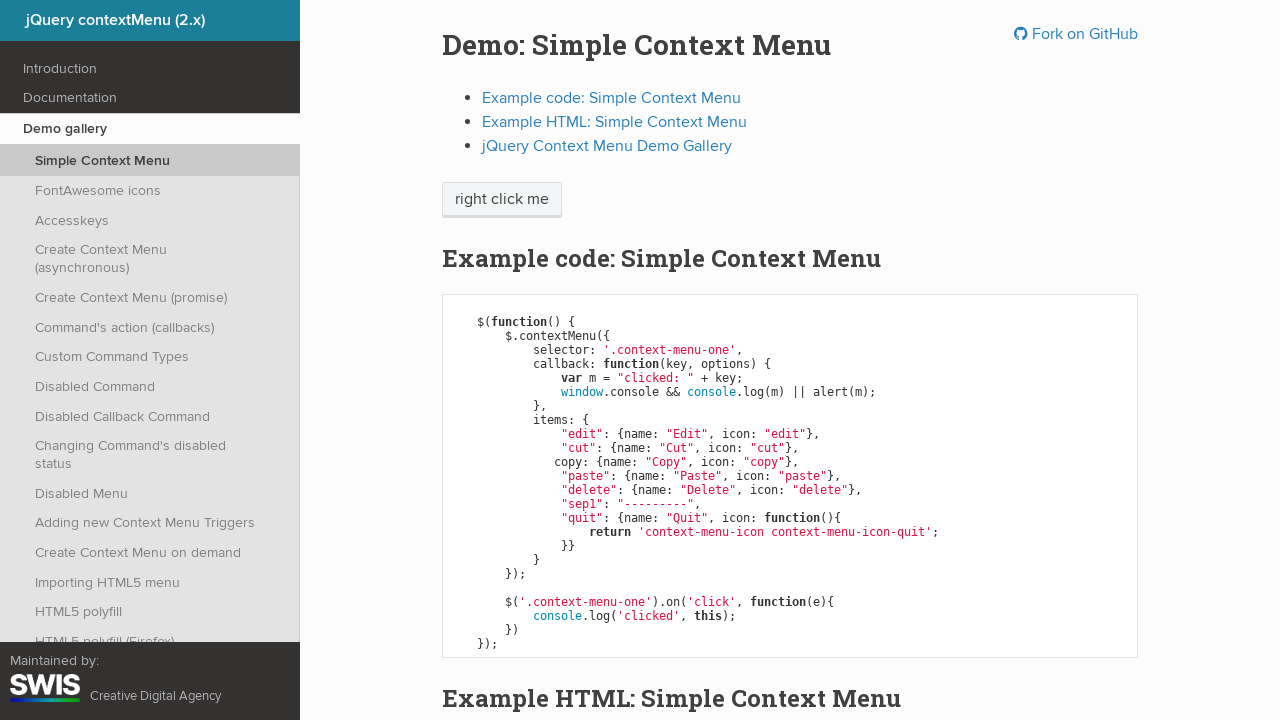

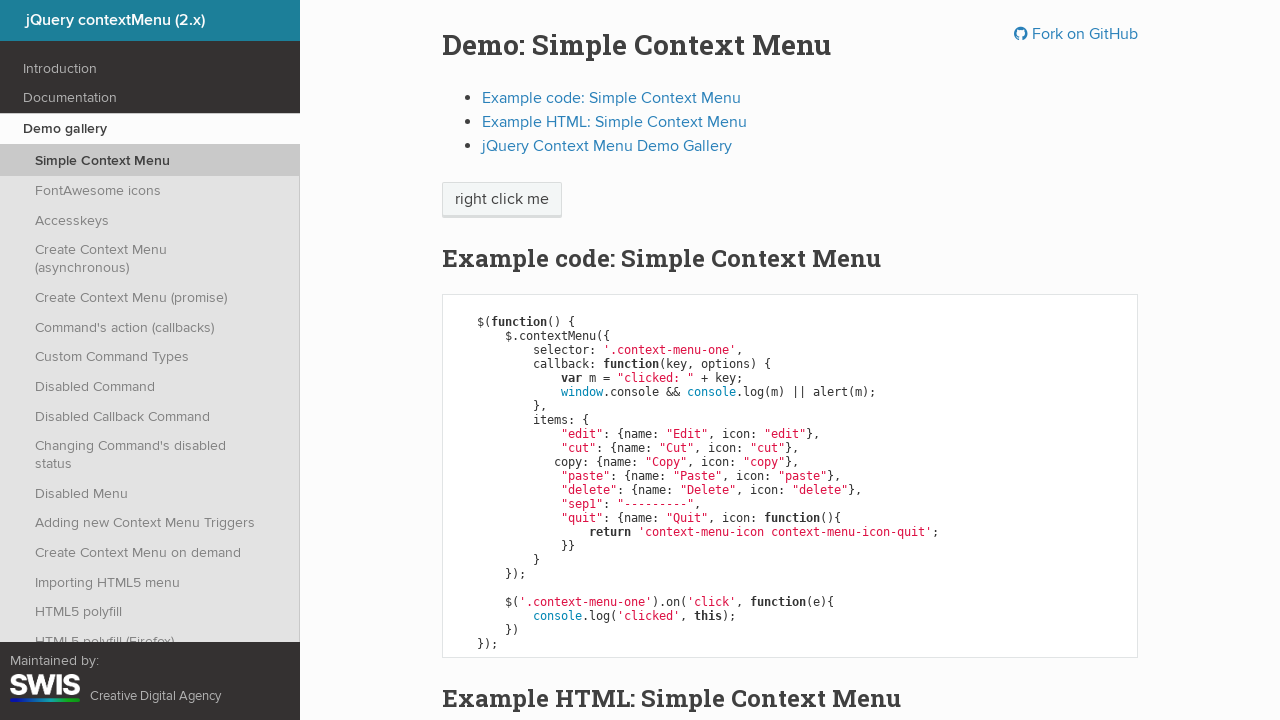